Tests form validation by clicking a "Click me!" button without filling the form and verifying that a validation message appears for the name field.

Starting URL: http://qxf2.com/selenium-tutorial-main

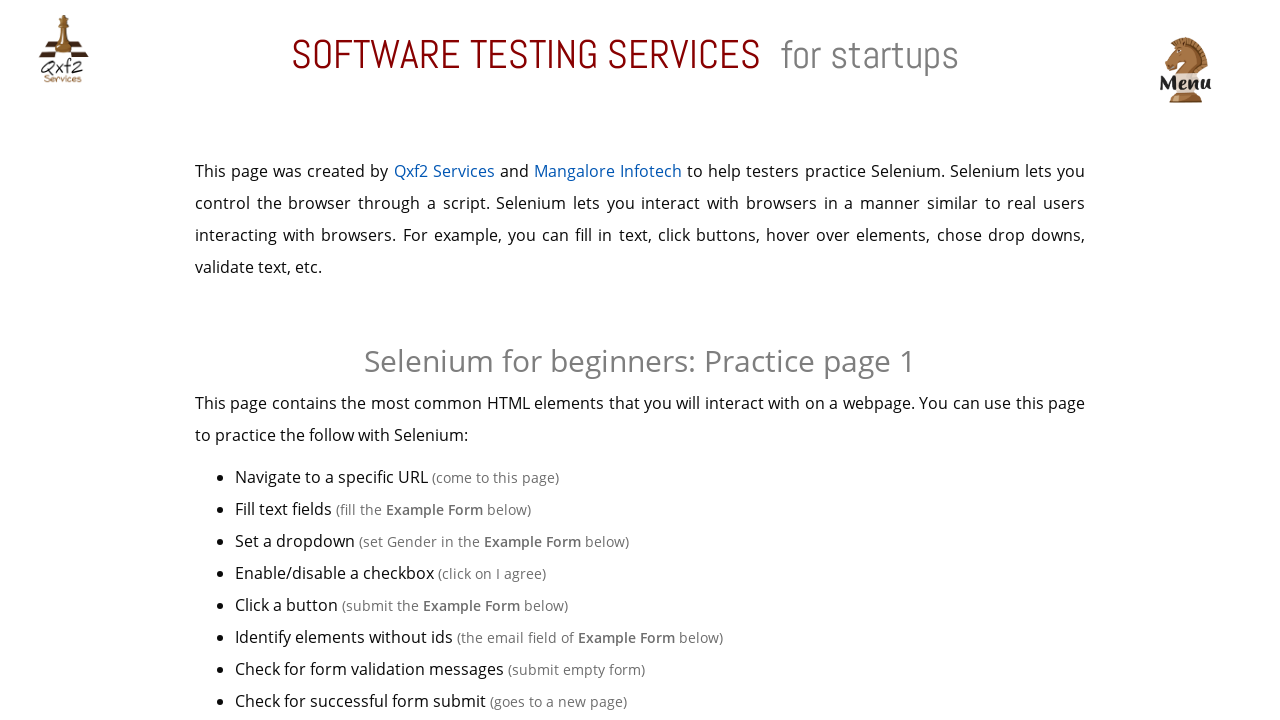

Clicked the 'Click me!' button without filling the form at (640, 360) on xpath=//button[text()='Click me!']
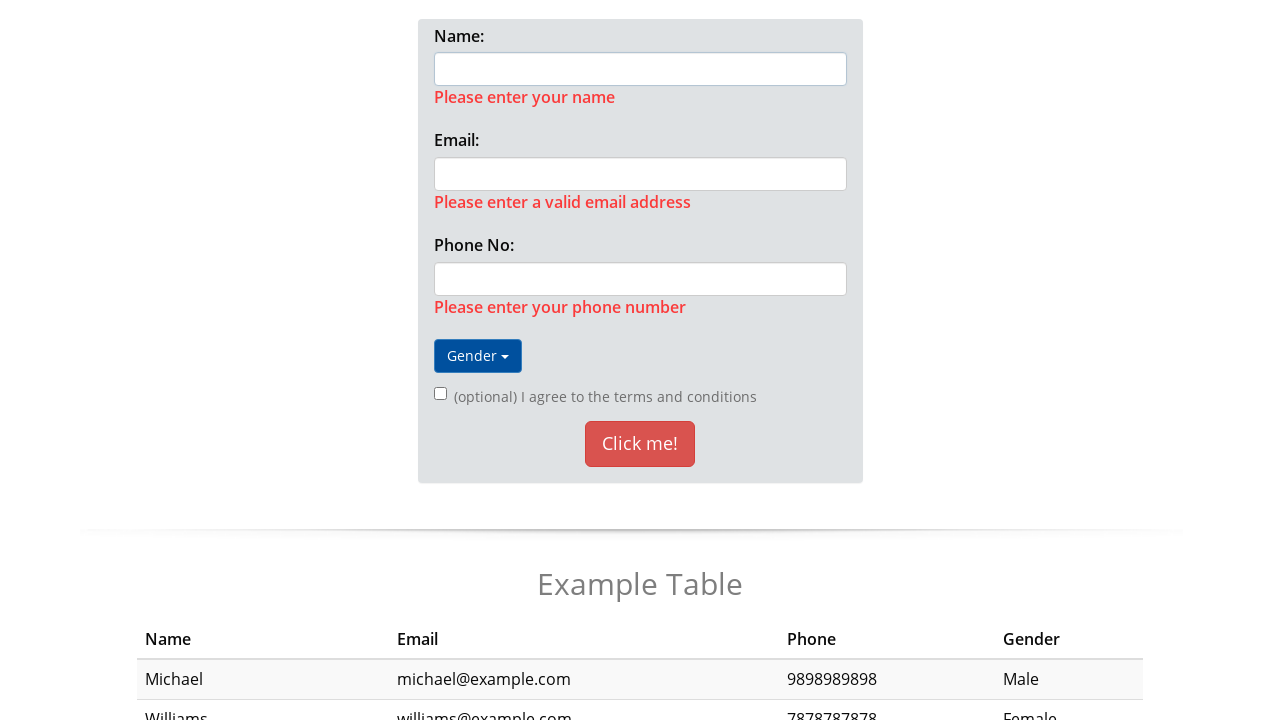

Validation message 'Please enter your name' appeared for name field
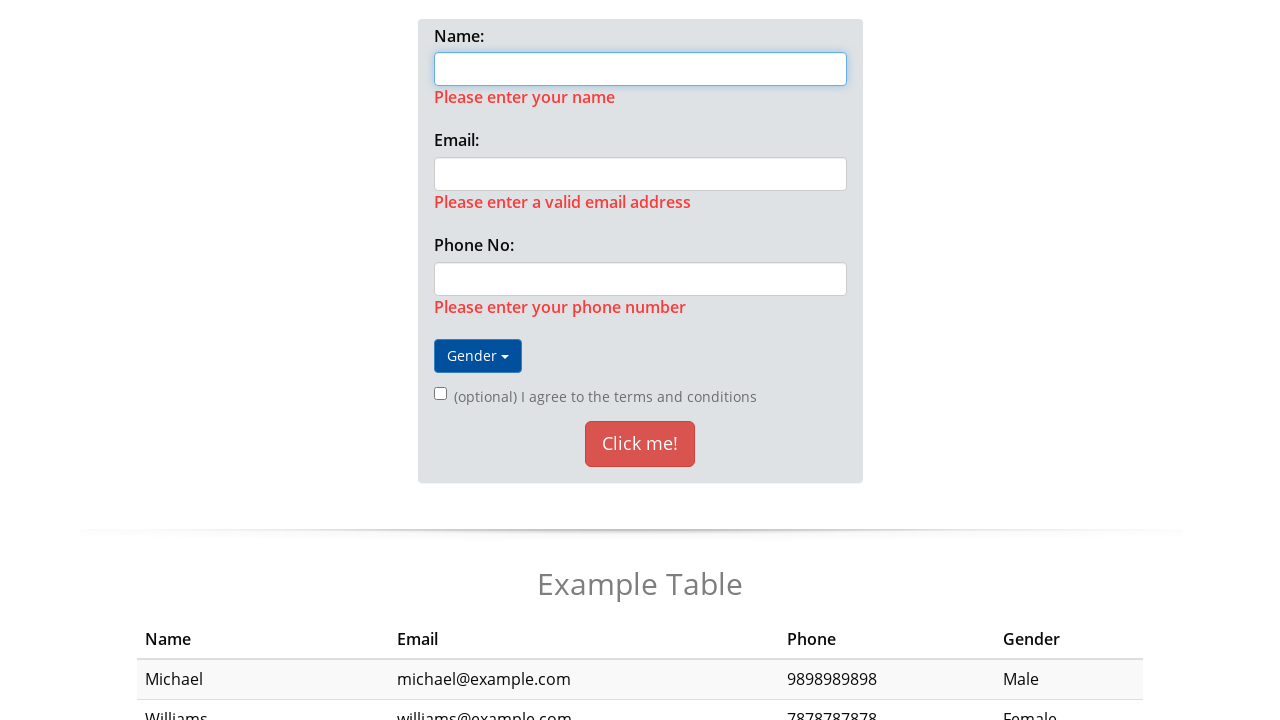

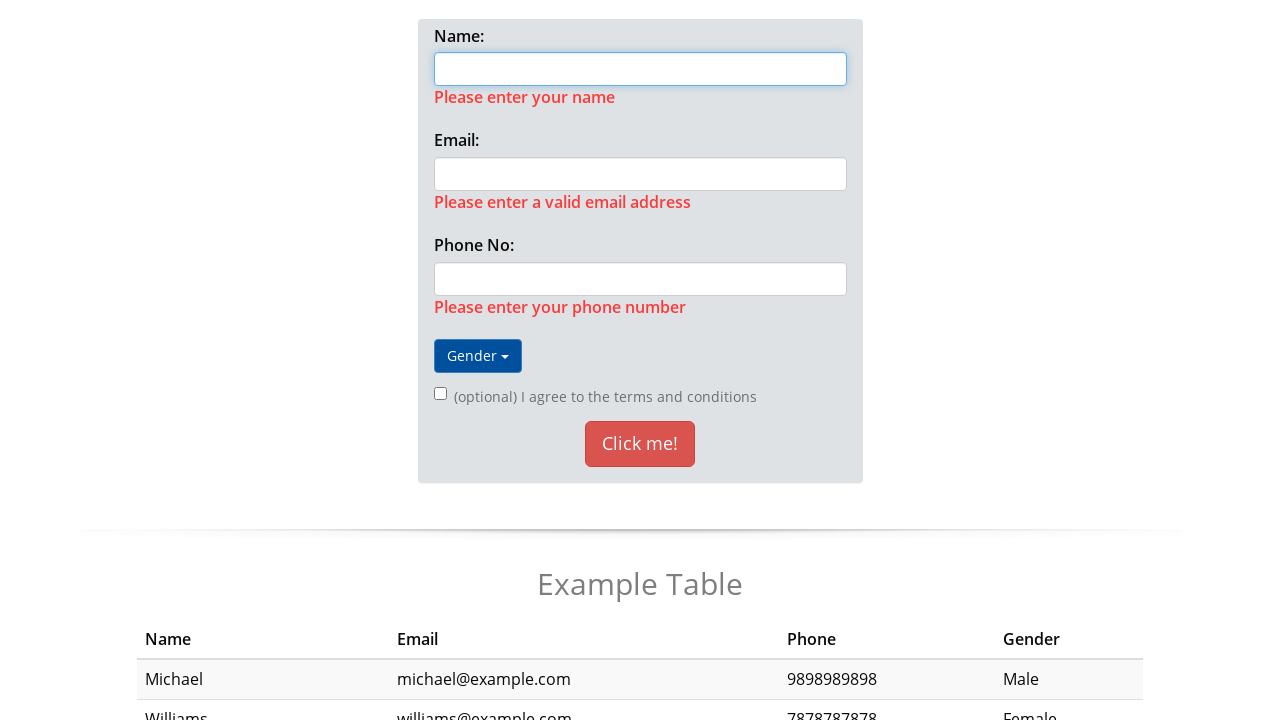